Navigates to a video page and waits for the video player container element to load

Starting URL: https://dick.xfani.com/watch/401/1/24.html

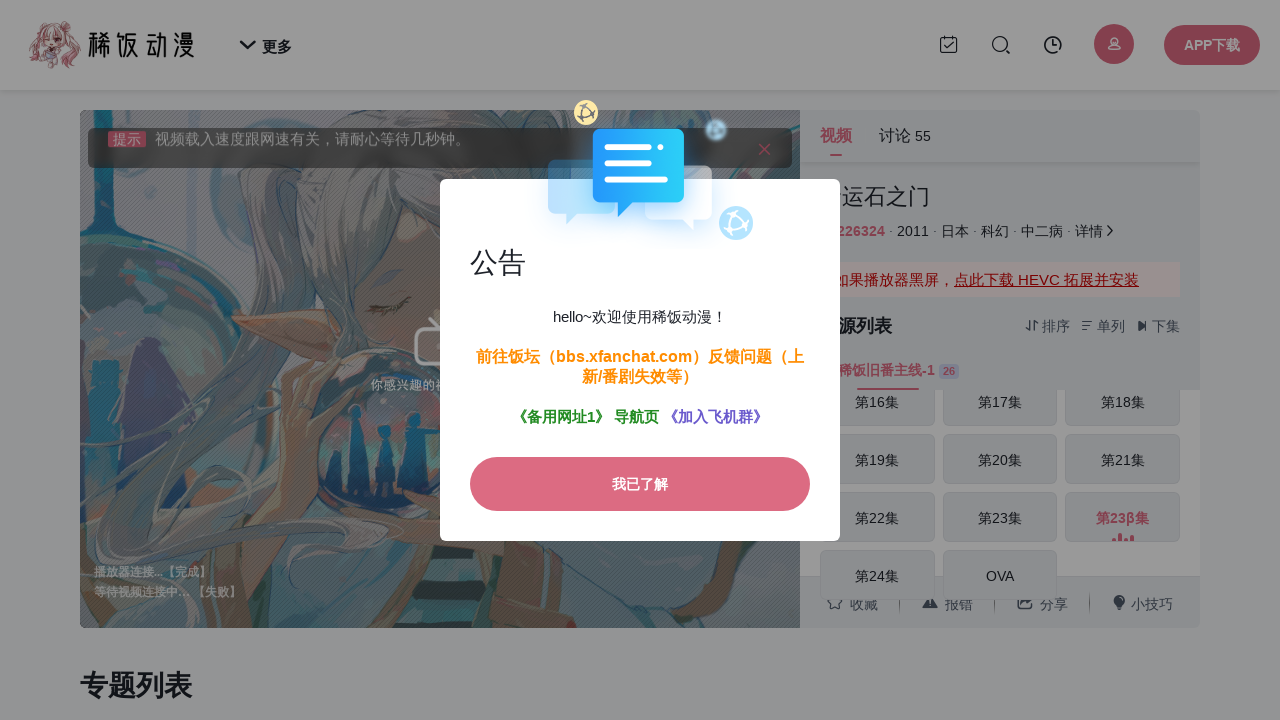

Video player container element '#playleft' loaded
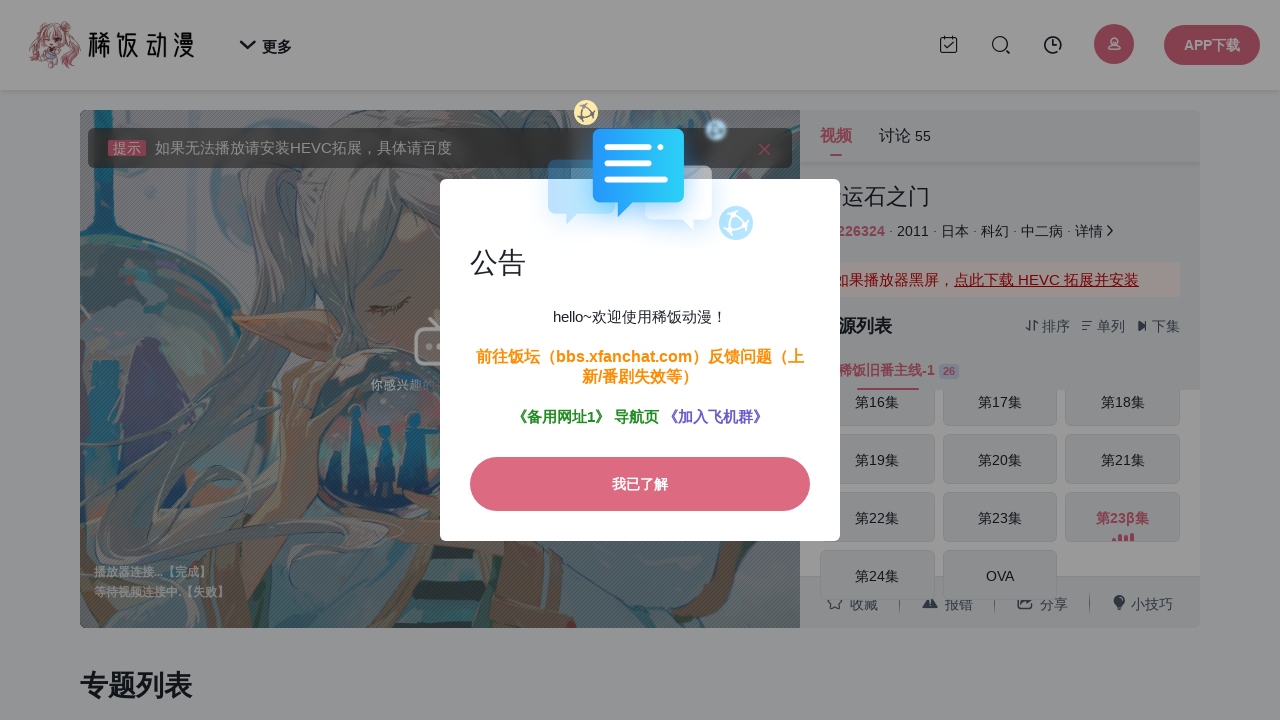

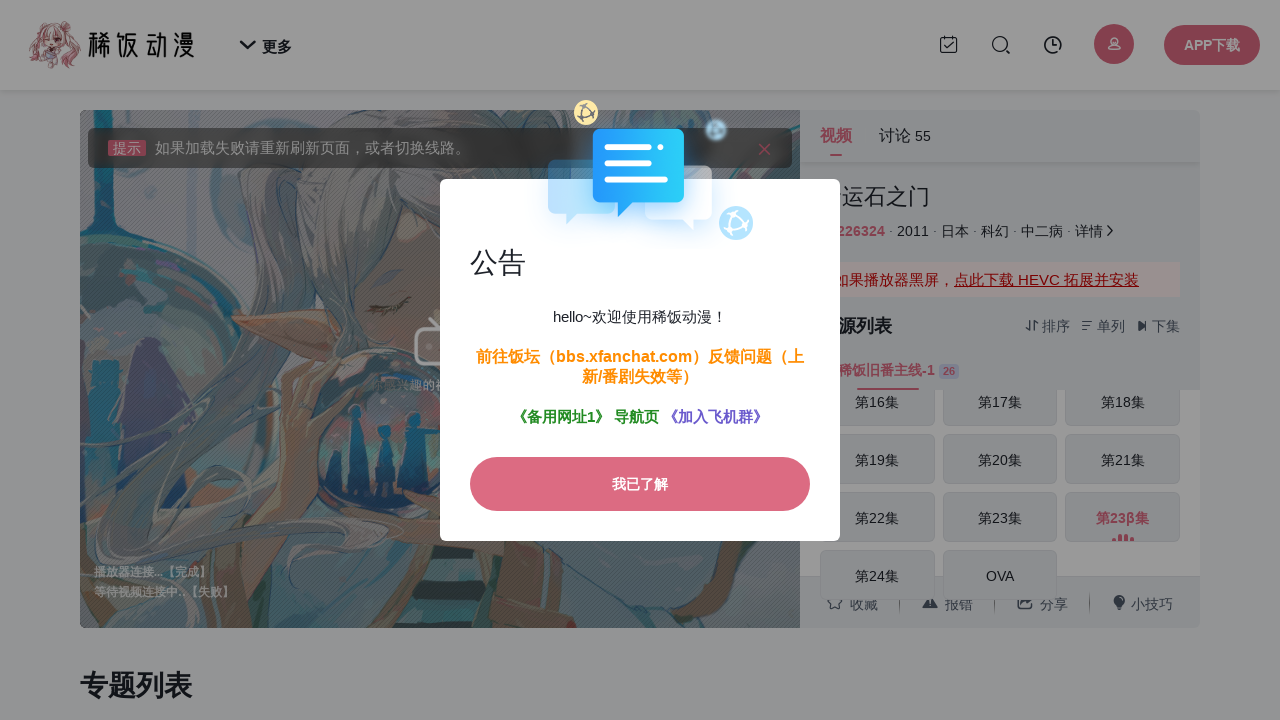